Tests the Selectable grid functionality by switching to Grid tab and clicking items to verify selection behavior.

Starting URL: https://demoqa.com/elements

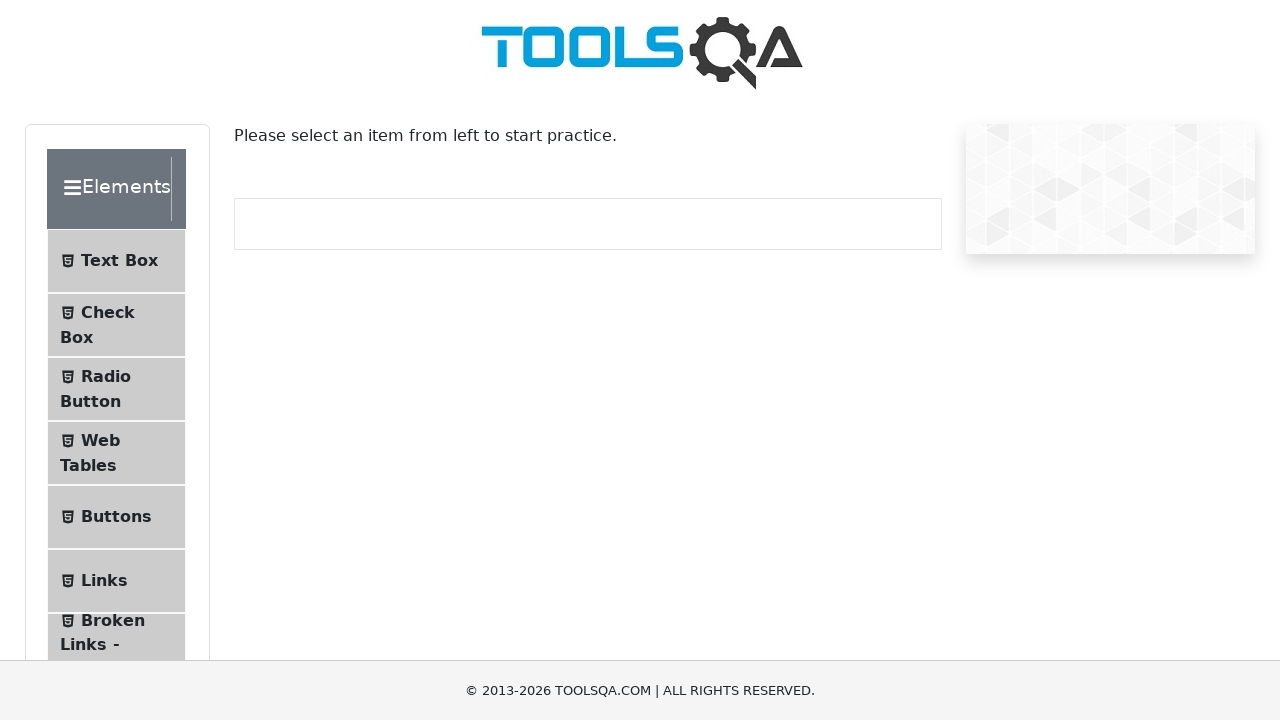

Clicked on Interactions menu item at (121, 475) on internal:text="Interactions"i
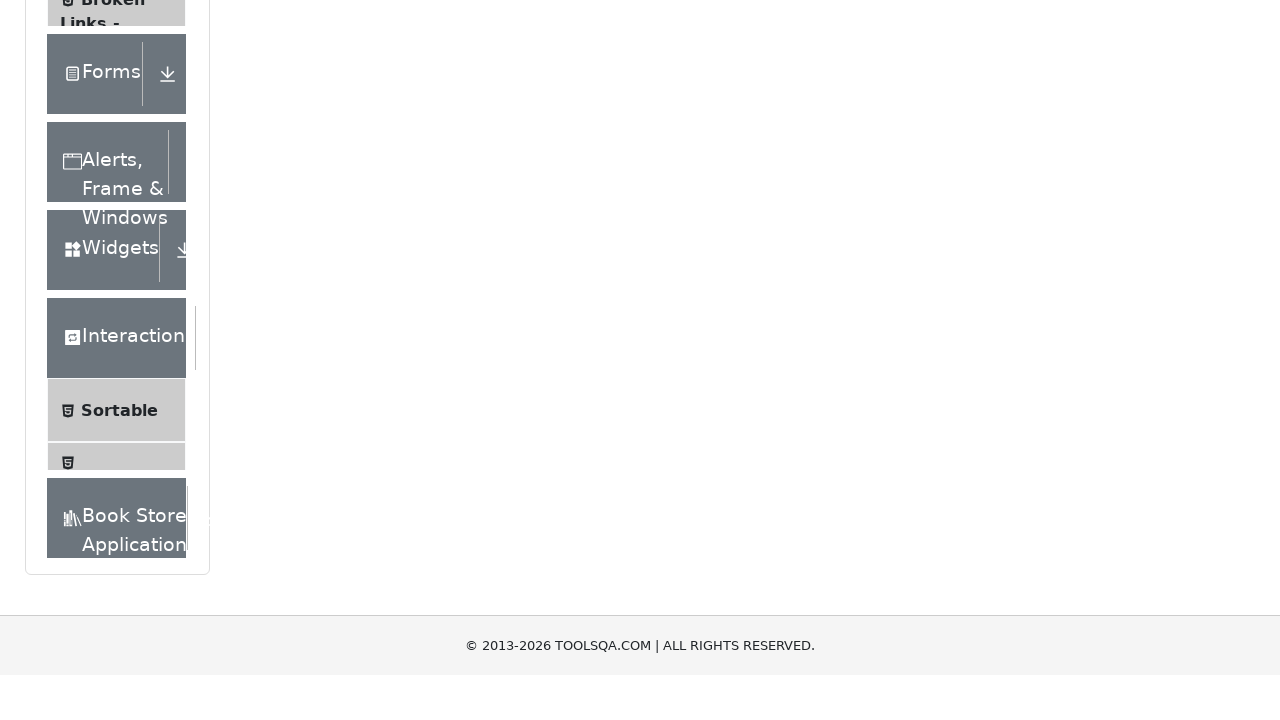

Clicked on Selectable option at (112, 460) on internal:text="Selectable"i
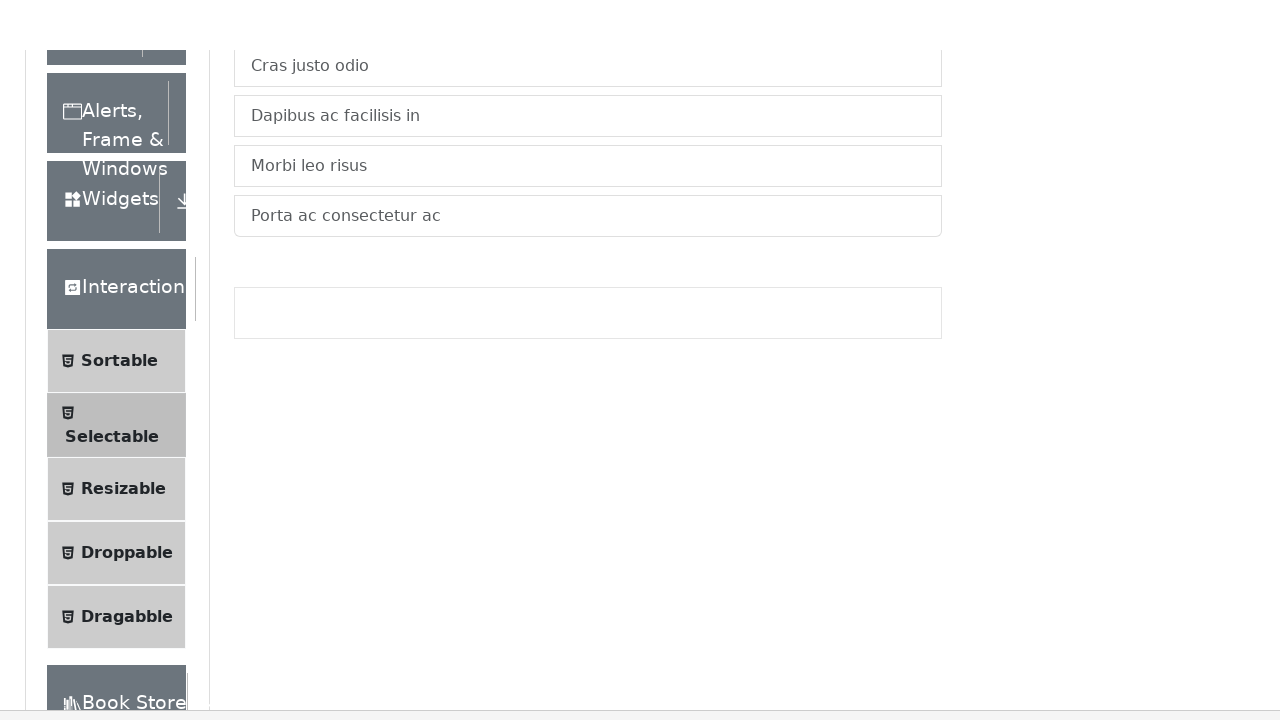

Switched to Grid tab in Selectable section at (328, 244) on internal:role=tab[name="Grid"i]
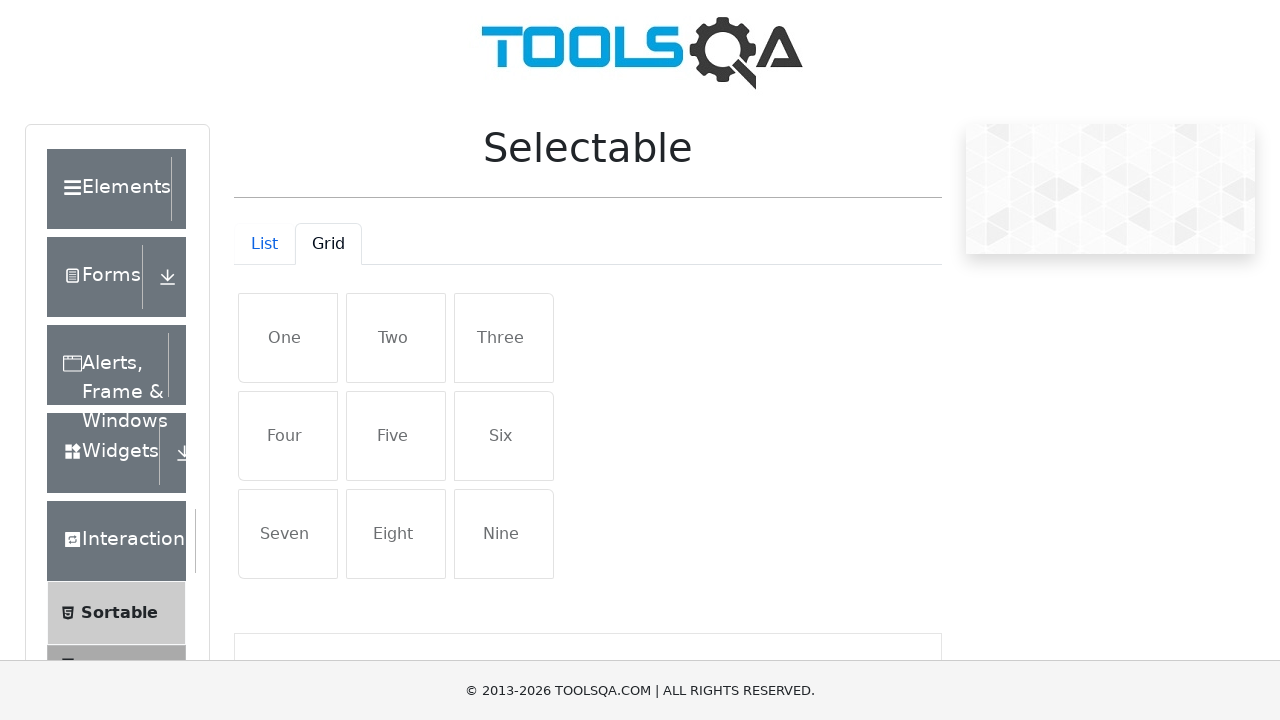

Located grid selectable items (second and fourth elements)
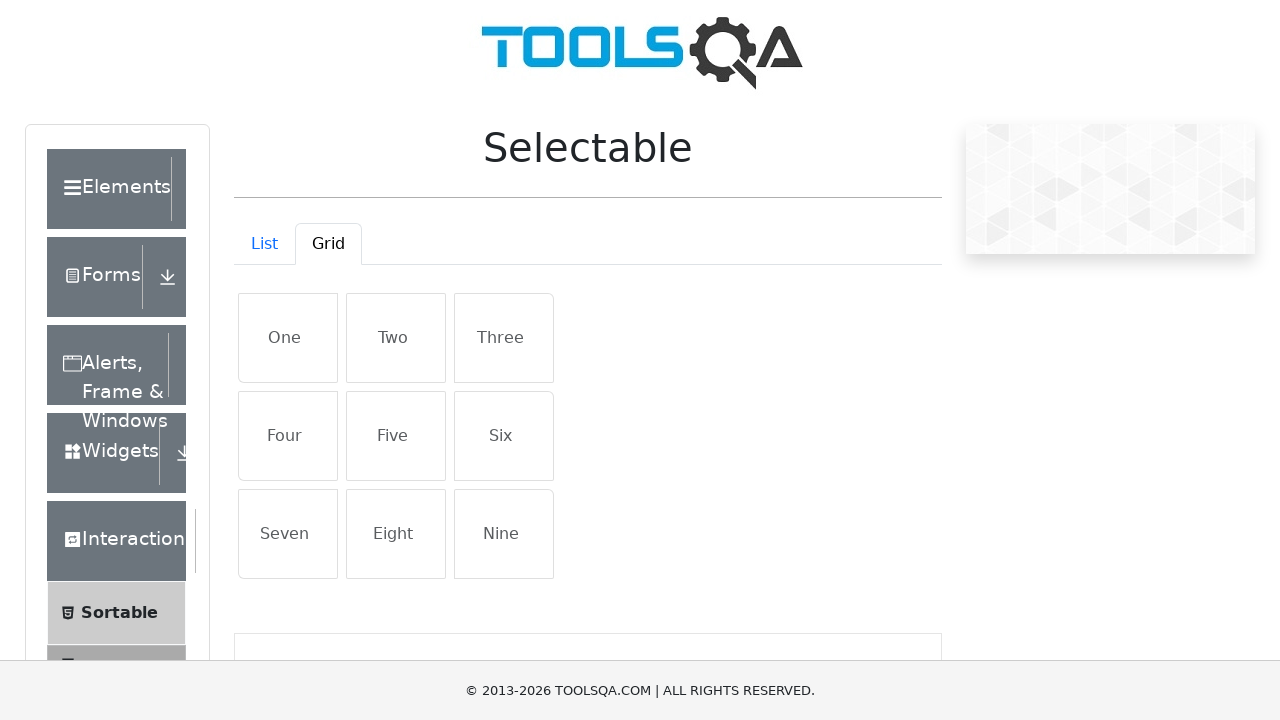

Clicked second grid element to select it at (396, 338) on #demo-tabpane-grid >> .list-group-item-action >> nth=1
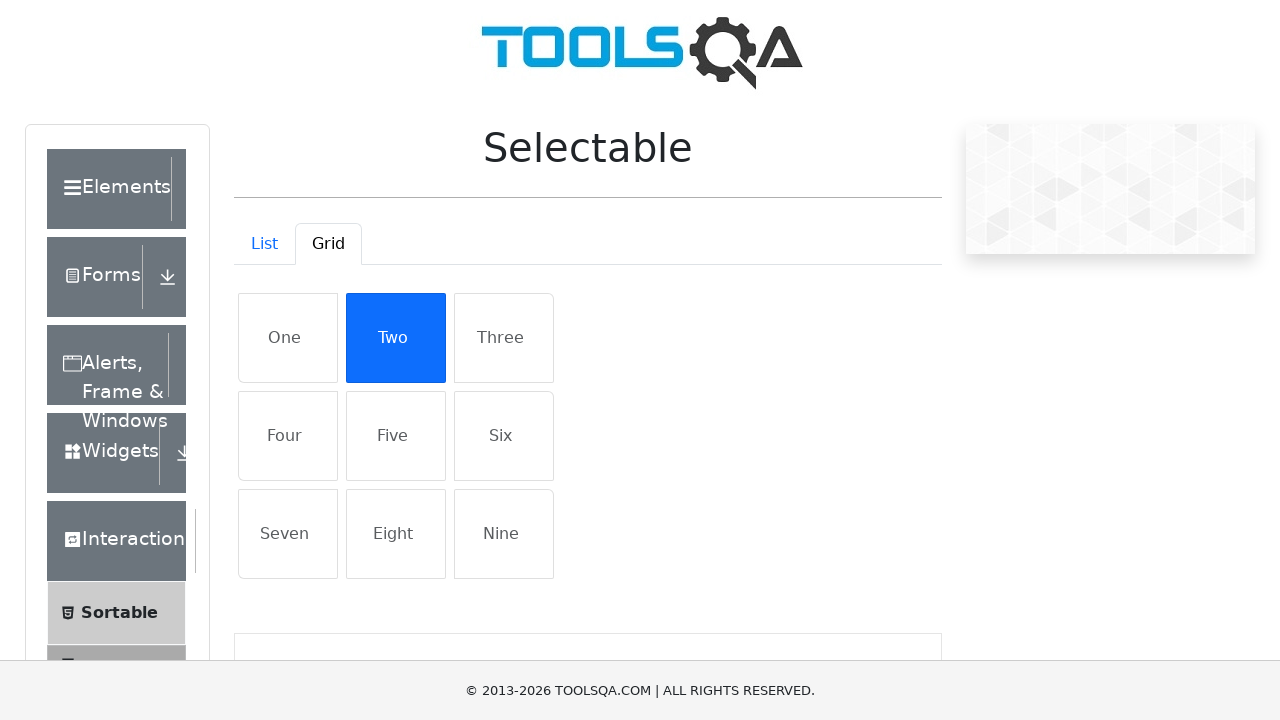

Clicked fourth grid element to select it at (288, 436) on #demo-tabpane-grid >> .list-group-item-action >> nth=3
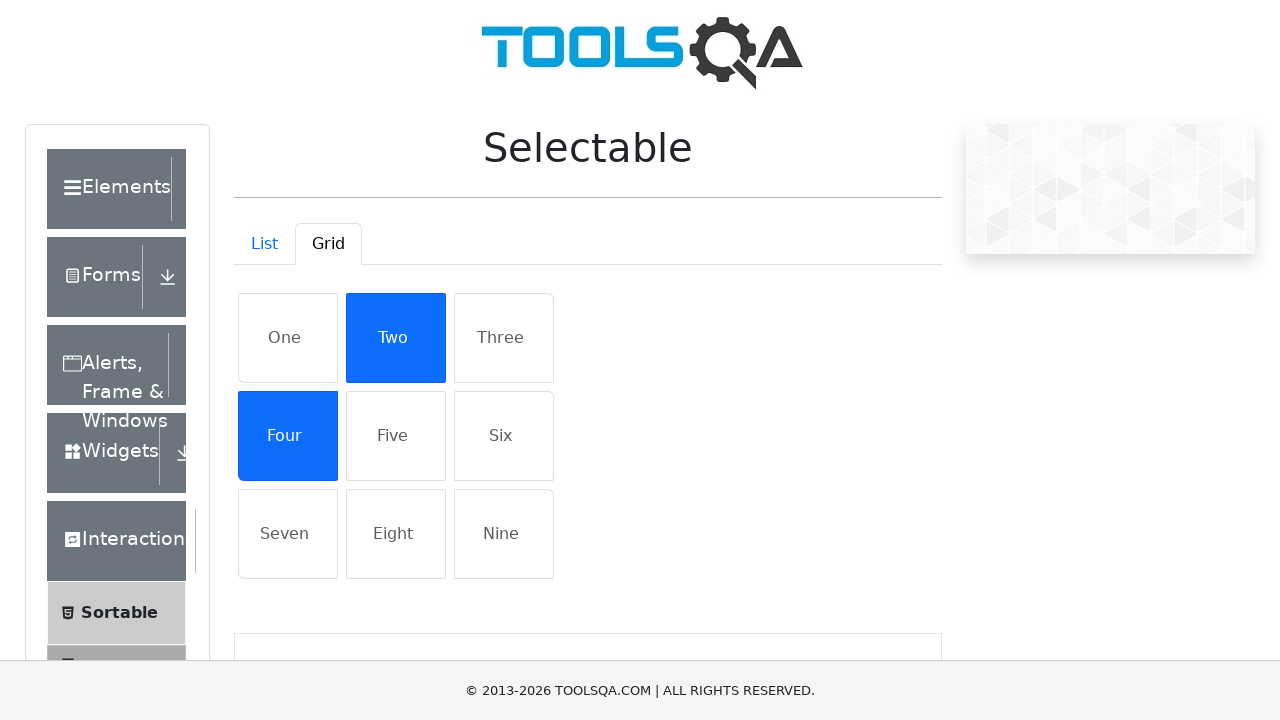

Clicked second grid element again to deselect it at (396, 338) on #demo-tabpane-grid >> .list-group-item-action >> nth=1
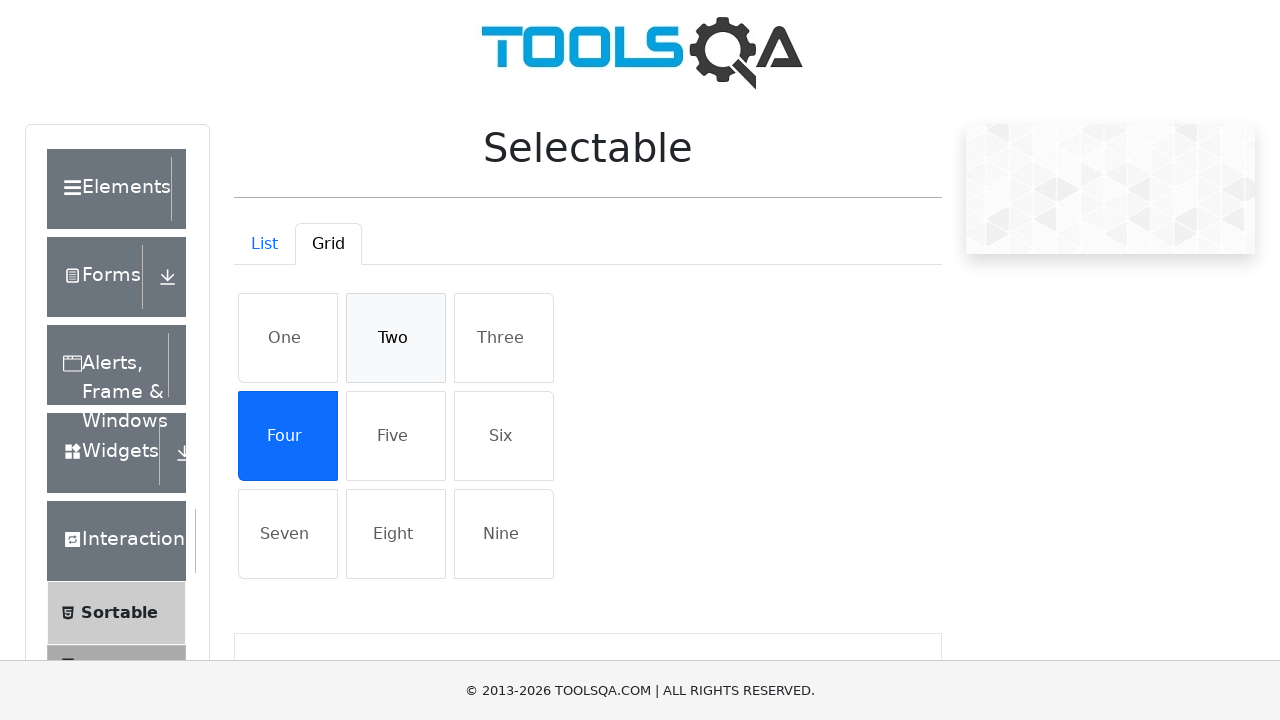

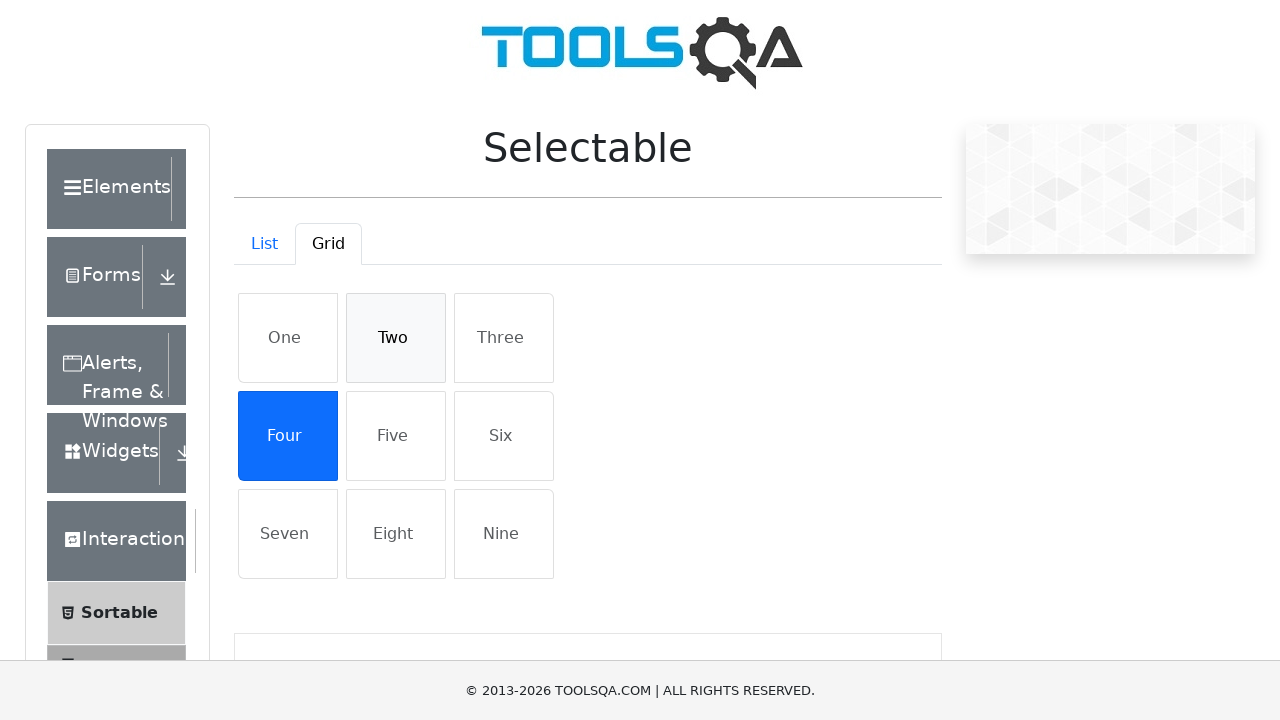